Tests right-click context menu functionality by right-clicking an element, hovering over menu items, and clicking the quit option

Starting URL: https://swisnl.github.io/jQuery-contextMenu/demo.html

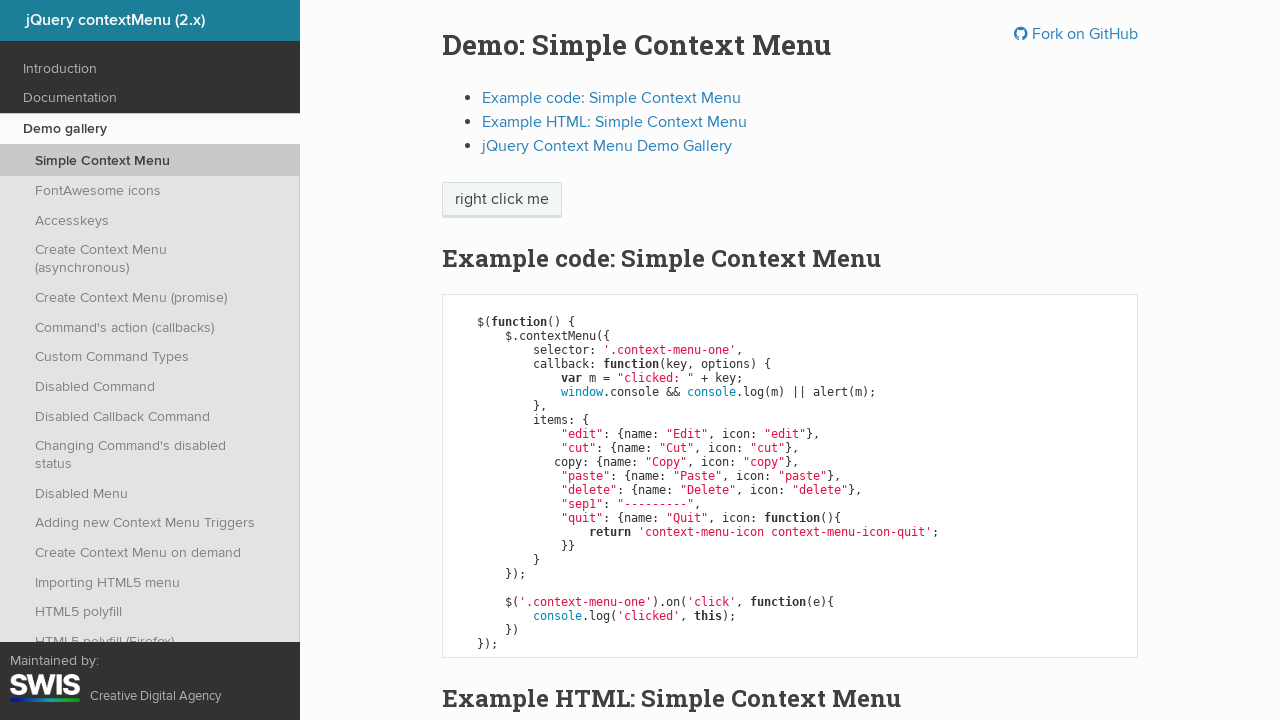

Right-clicked on context menu trigger element at (502, 200) on span.context-menu-one
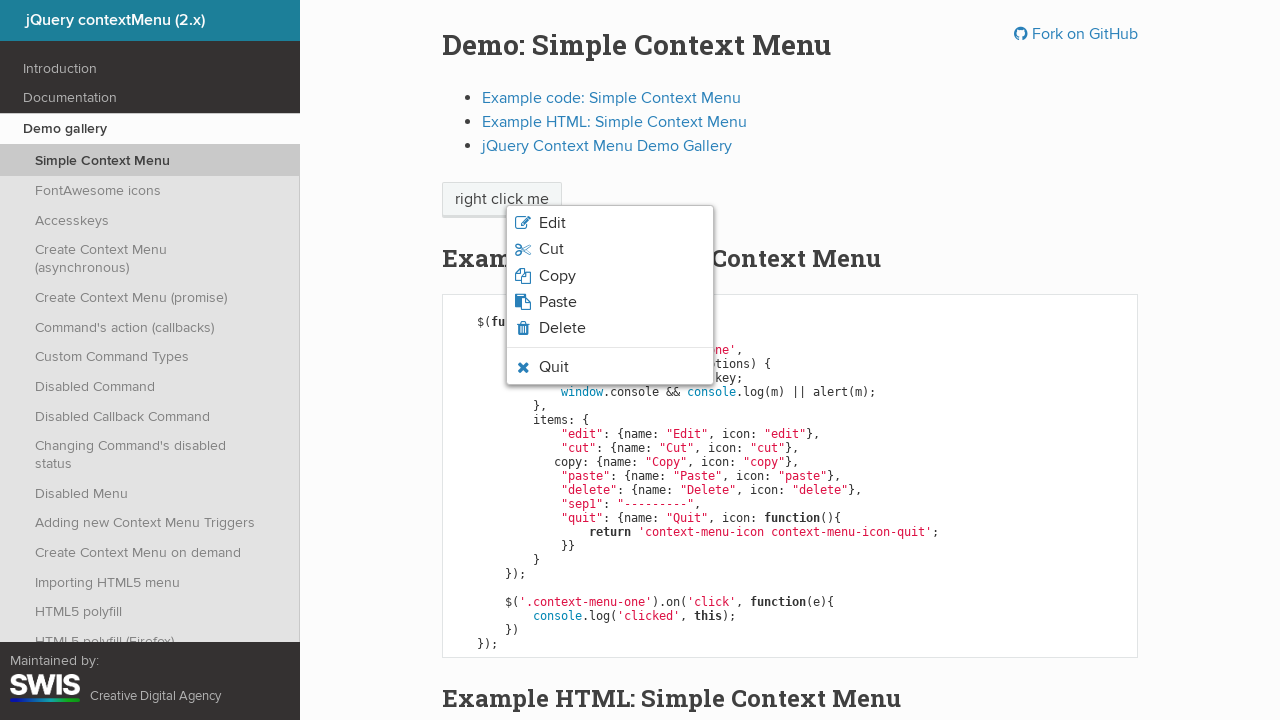

Context menu appeared with quit option visible
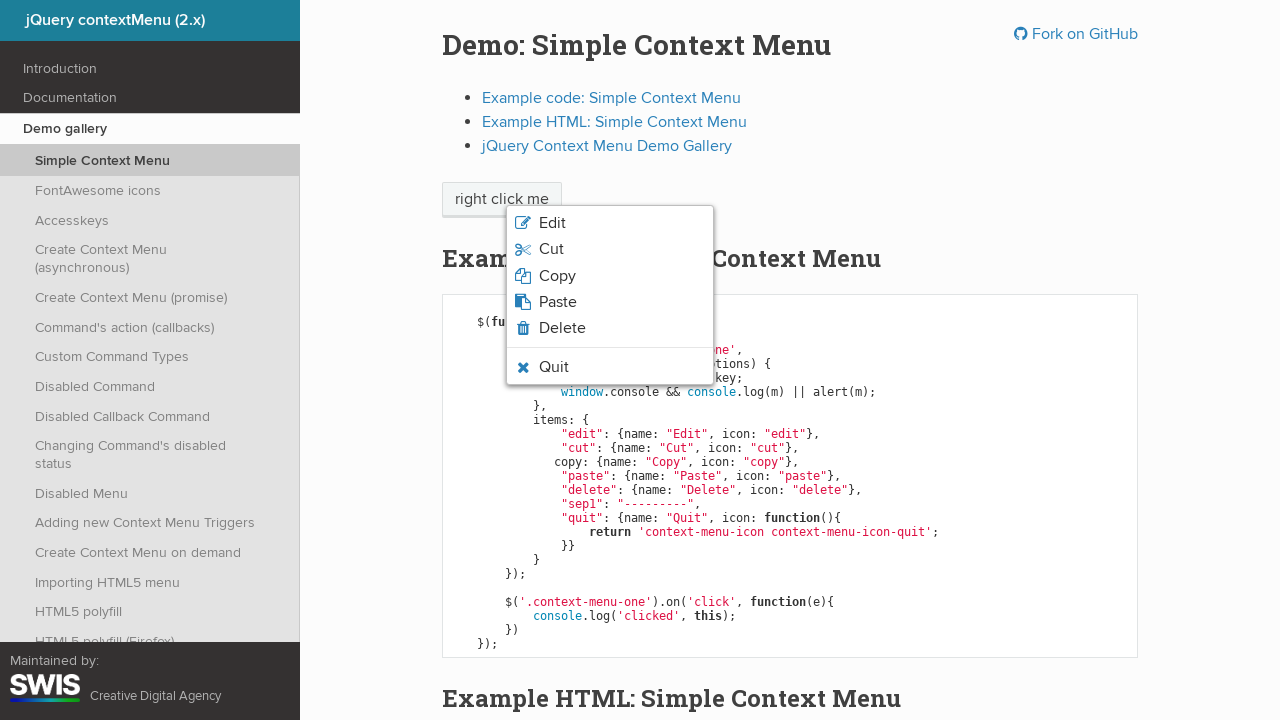

Hovered over the quit menu option at (610, 367) on li.context-menu-icon-quit
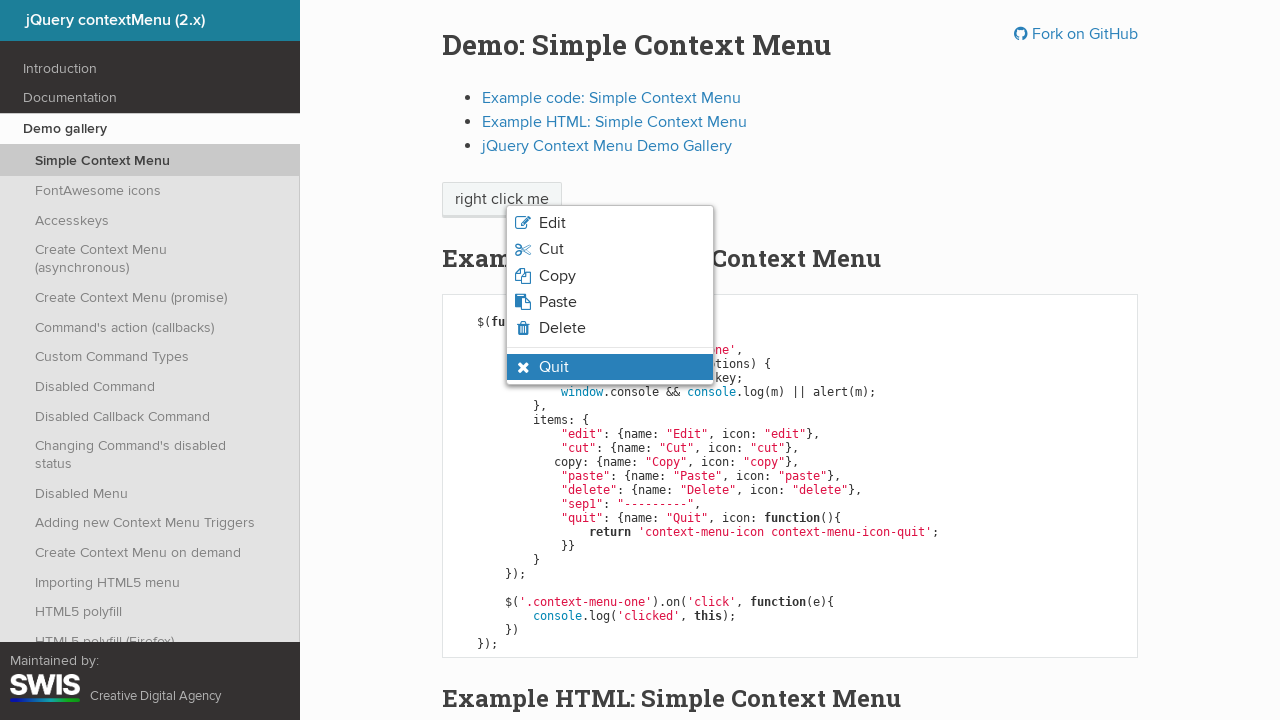

Clicked the quit menu option at (610, 367) on li.context-menu-icon-quit
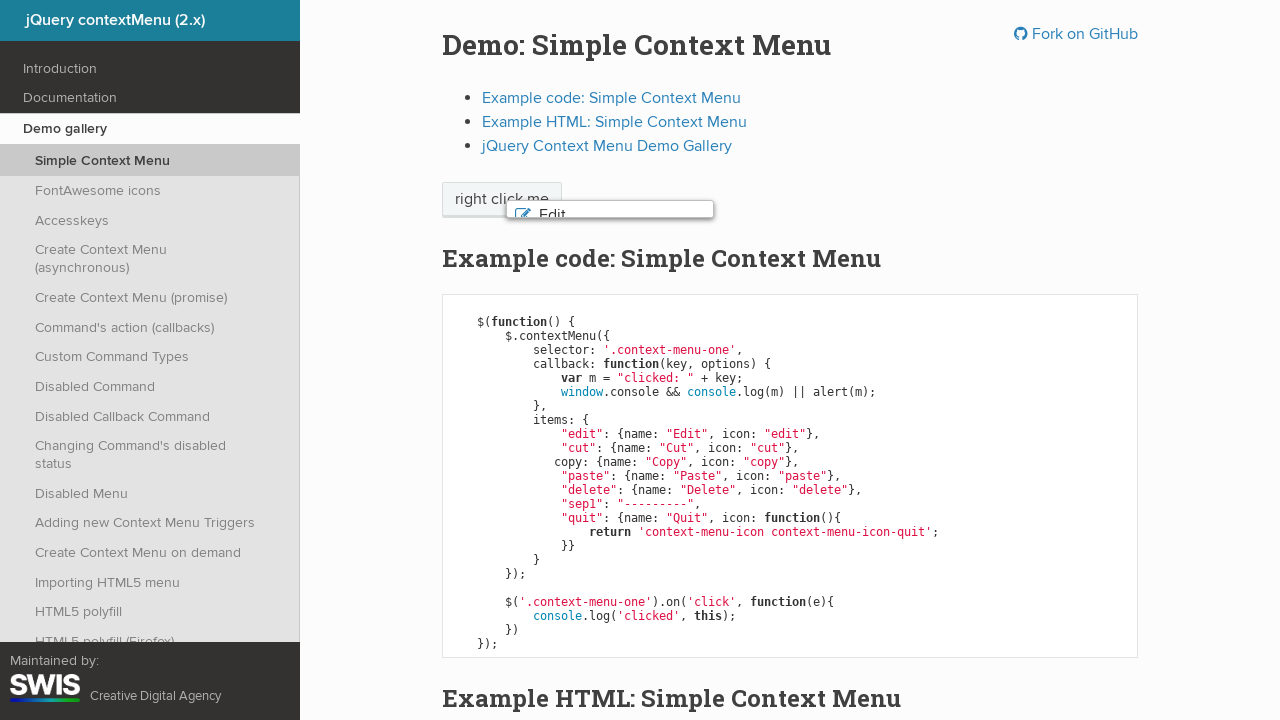

Set up dialog handler to accept alert
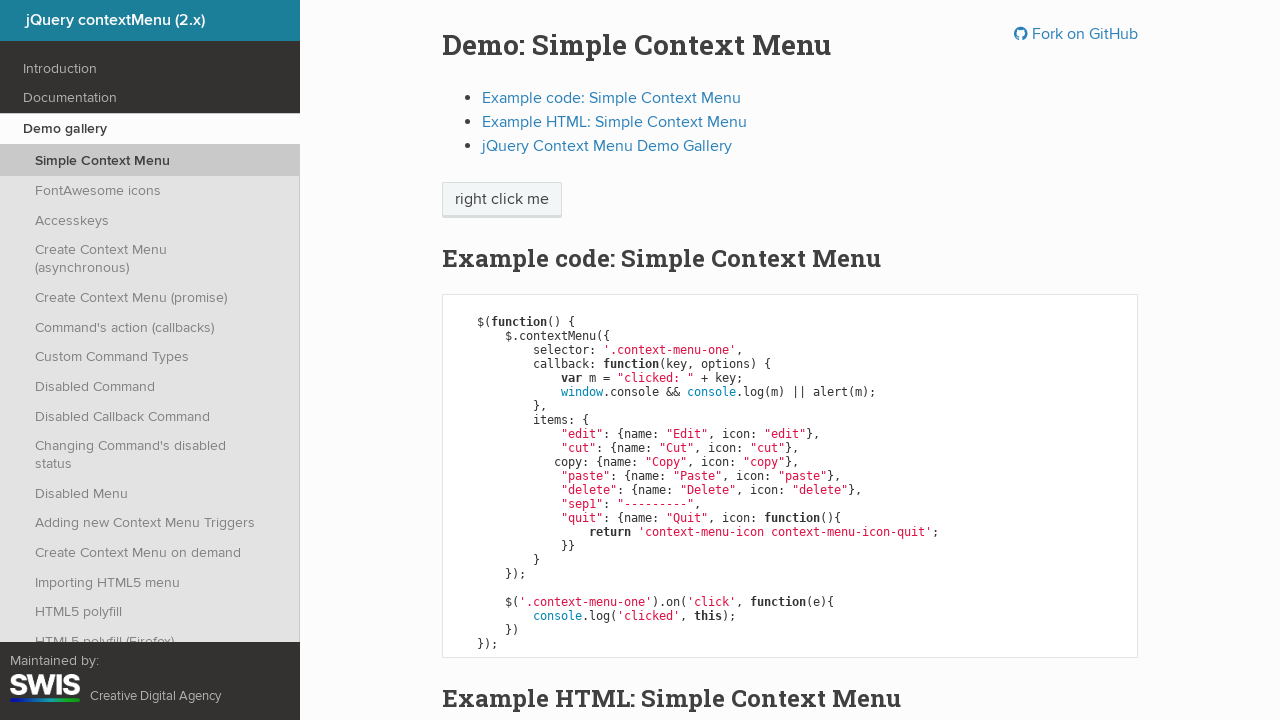

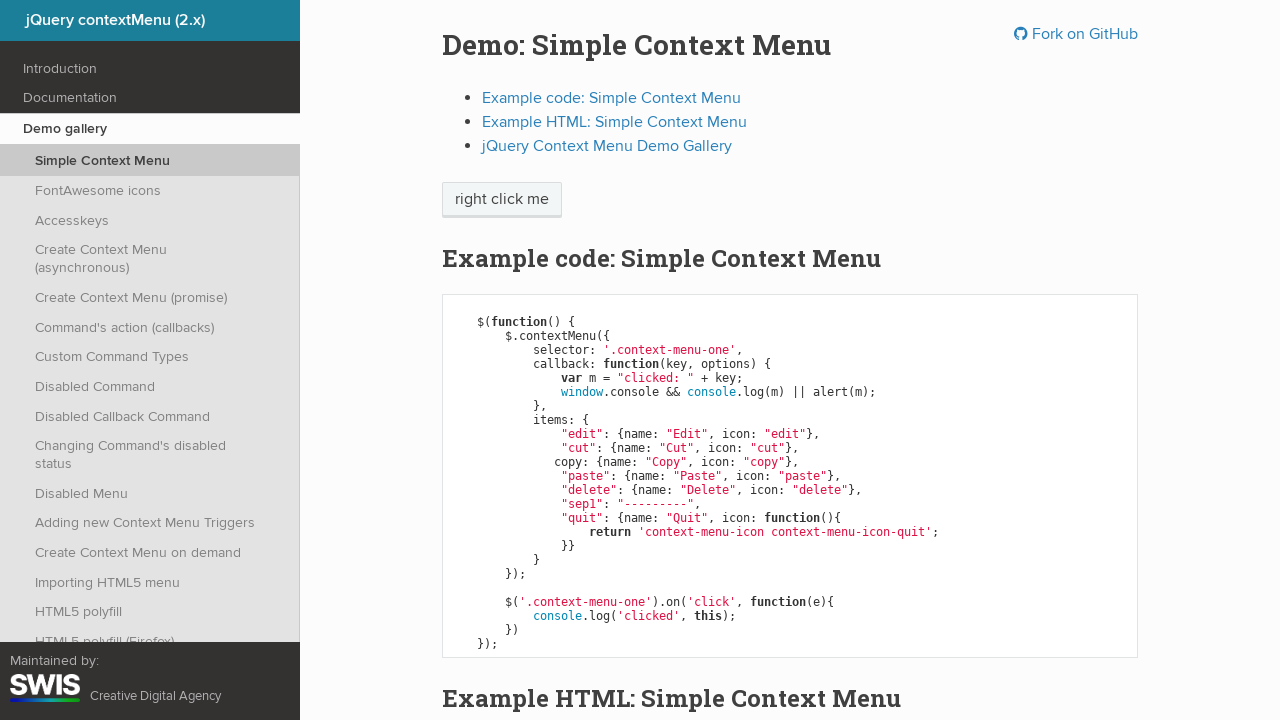